Tests mouse hover functionality by hovering over a button and verifying dropdown menu items appear

Starting URL: https://rahulshettyacademy.com/AutomationPractice/

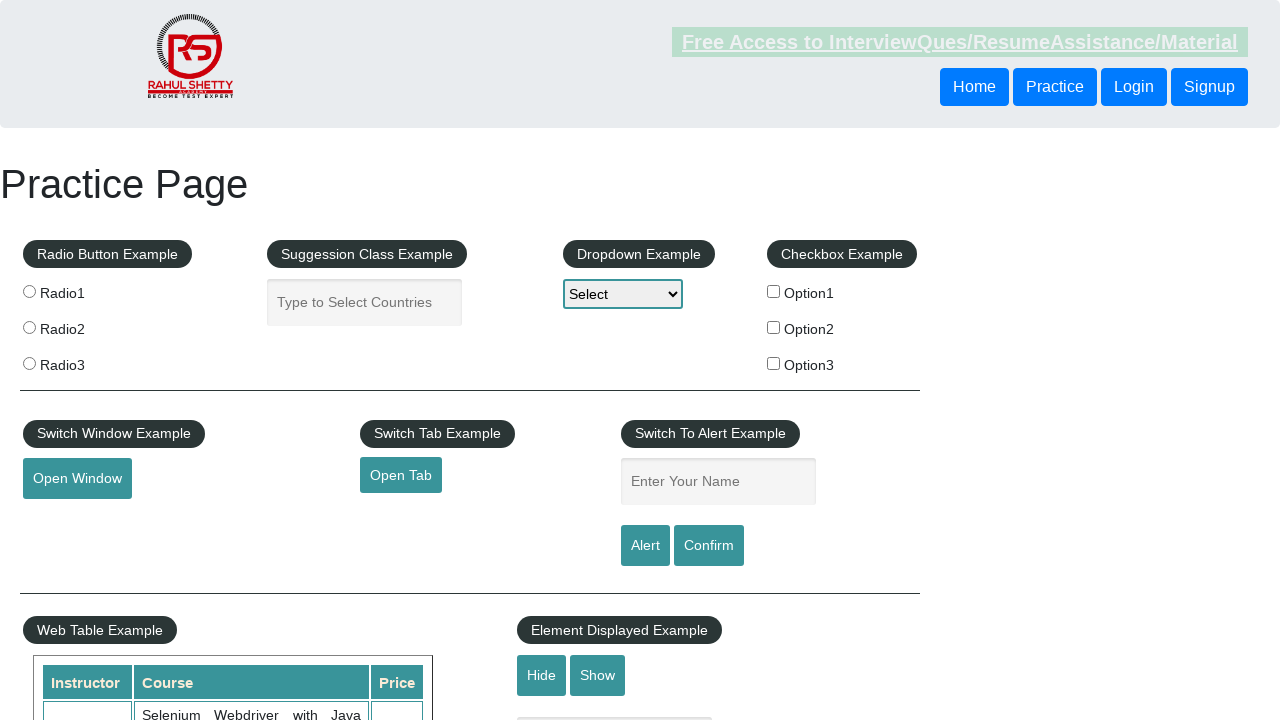

Hovered over mouse hover button to trigger dropdown menu at (83, 361) on #mousehover
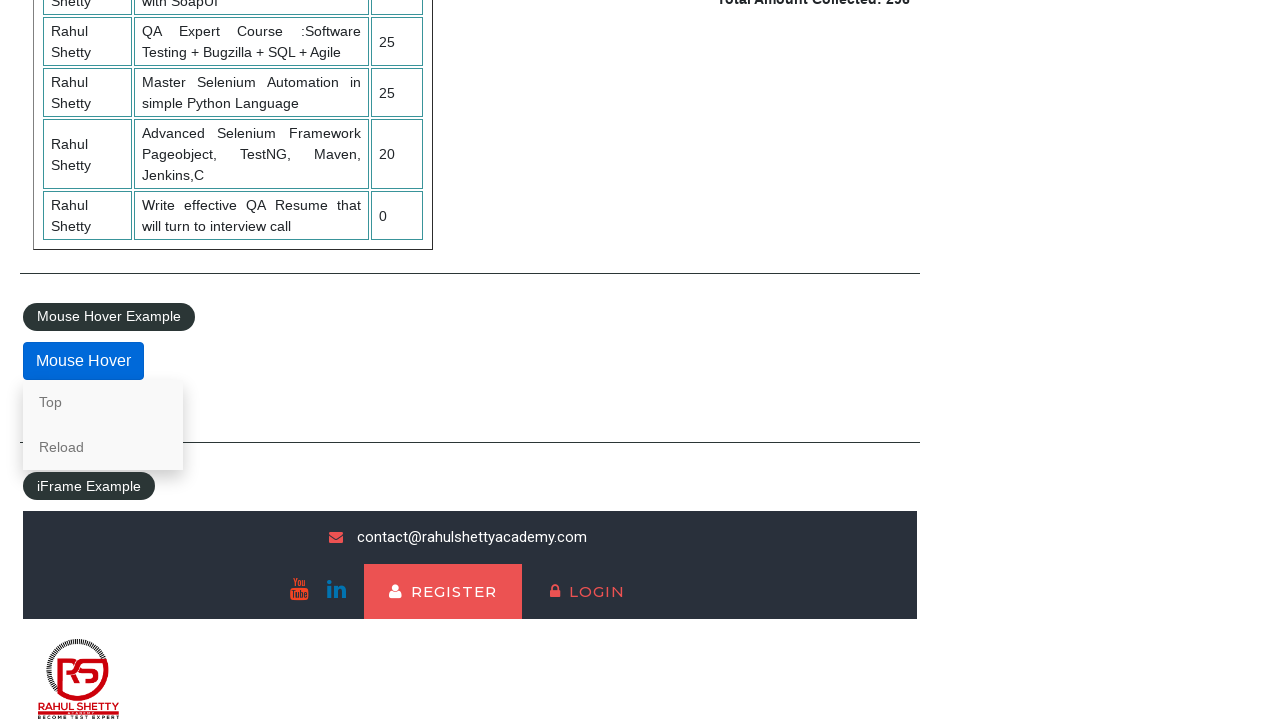

Waited for hover menu to appear
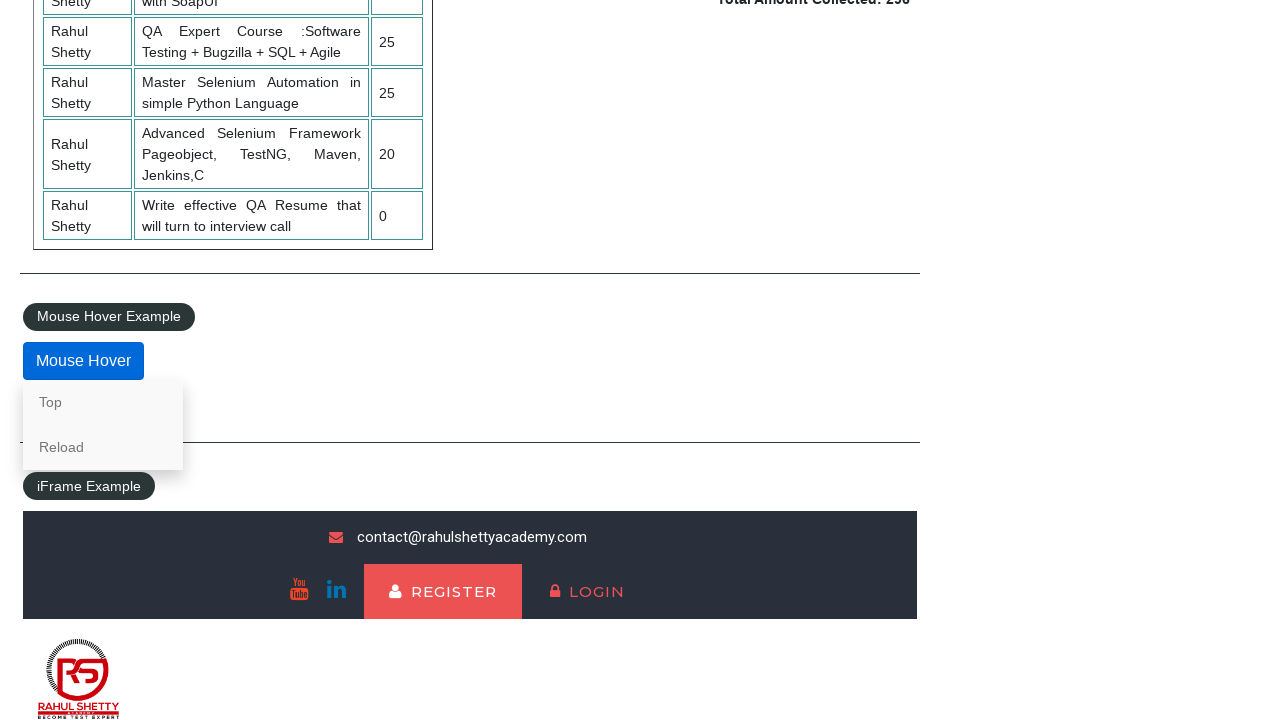

Verified 'Top' link is visible in dropdown menu
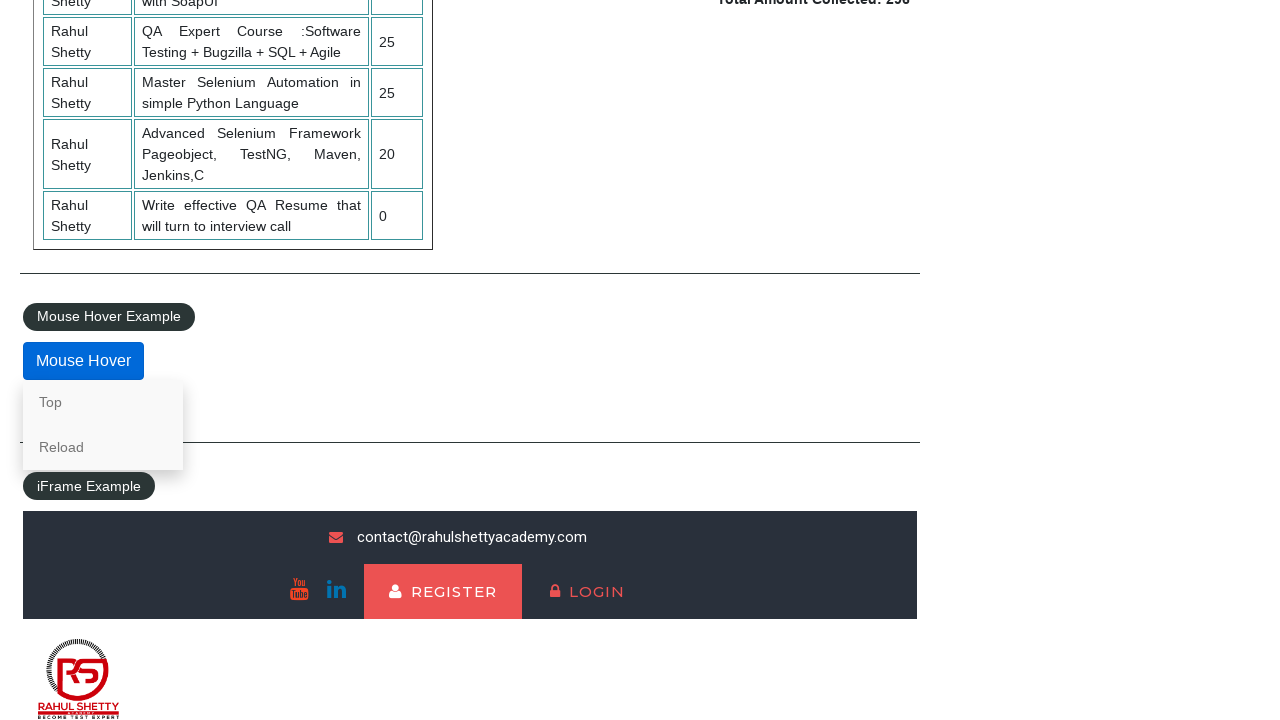

Verified 'Reload' link is visible in dropdown menu
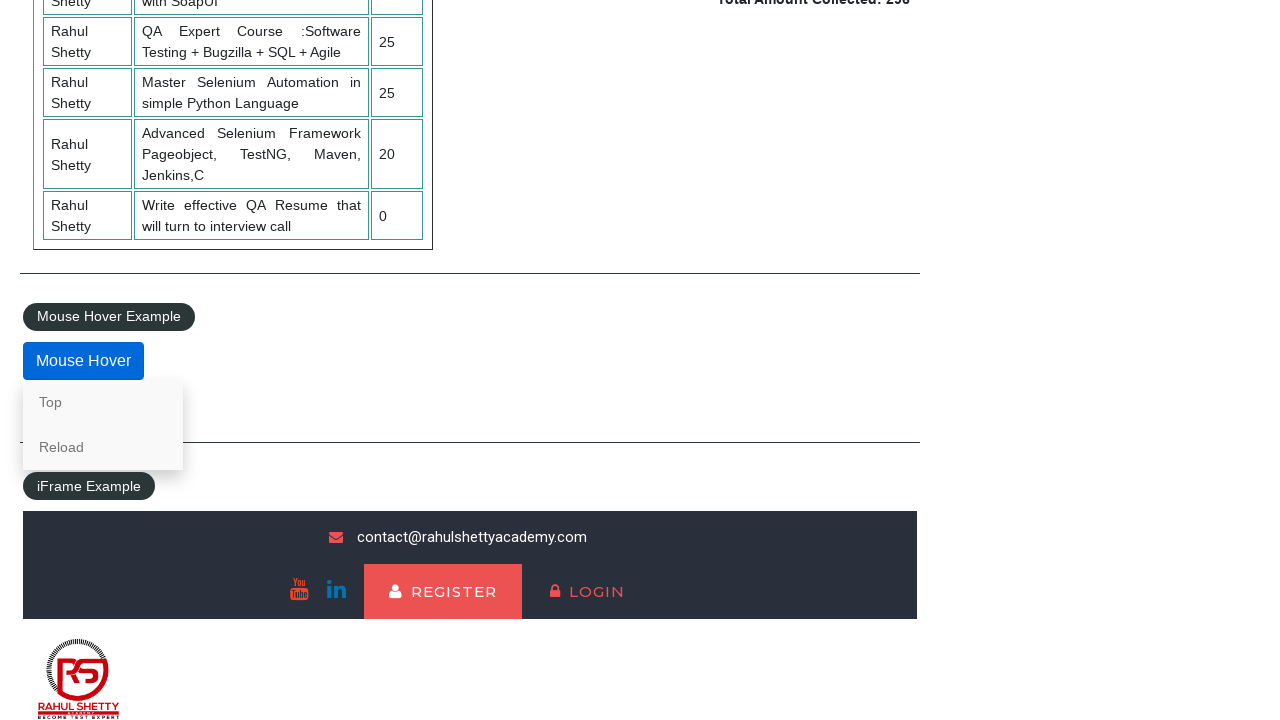

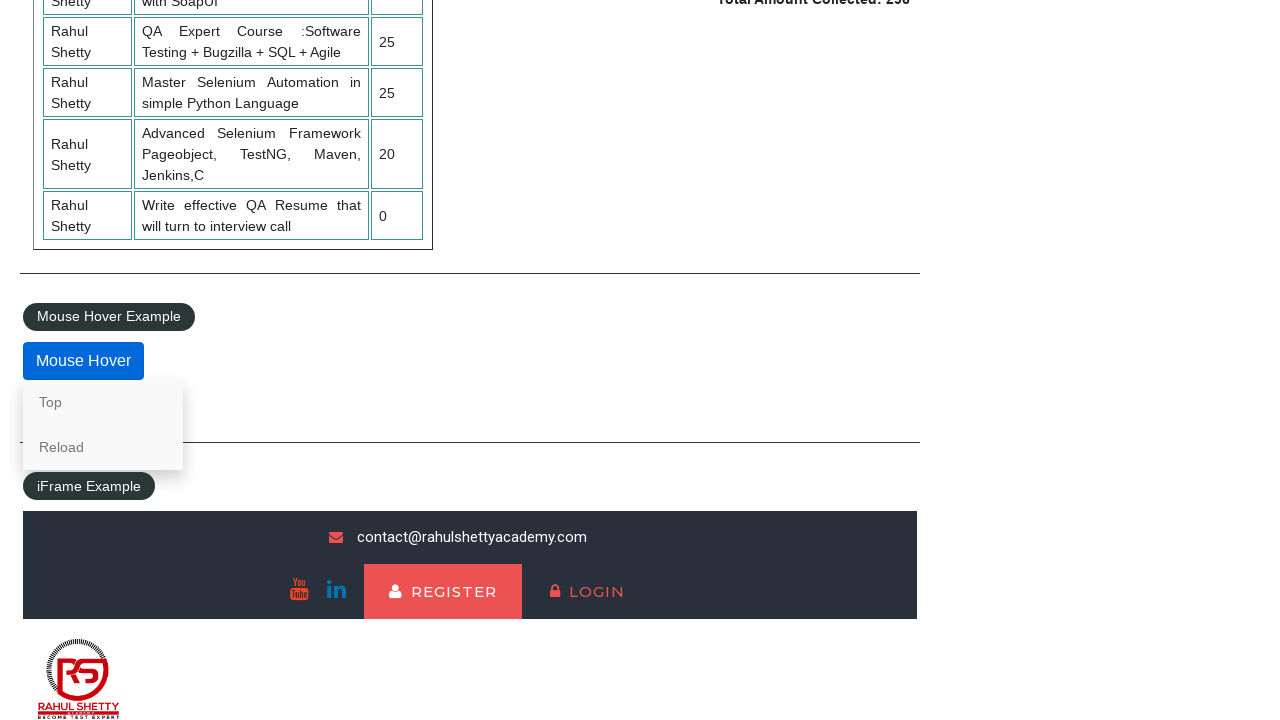